Tests social media link functionality by clicking on Facebook, Instagram, and Twitter icons on the Frisör Saxé salon webpage.

Starting URL: https://ntig-uppsala.github.io/Frisor-Saxe/

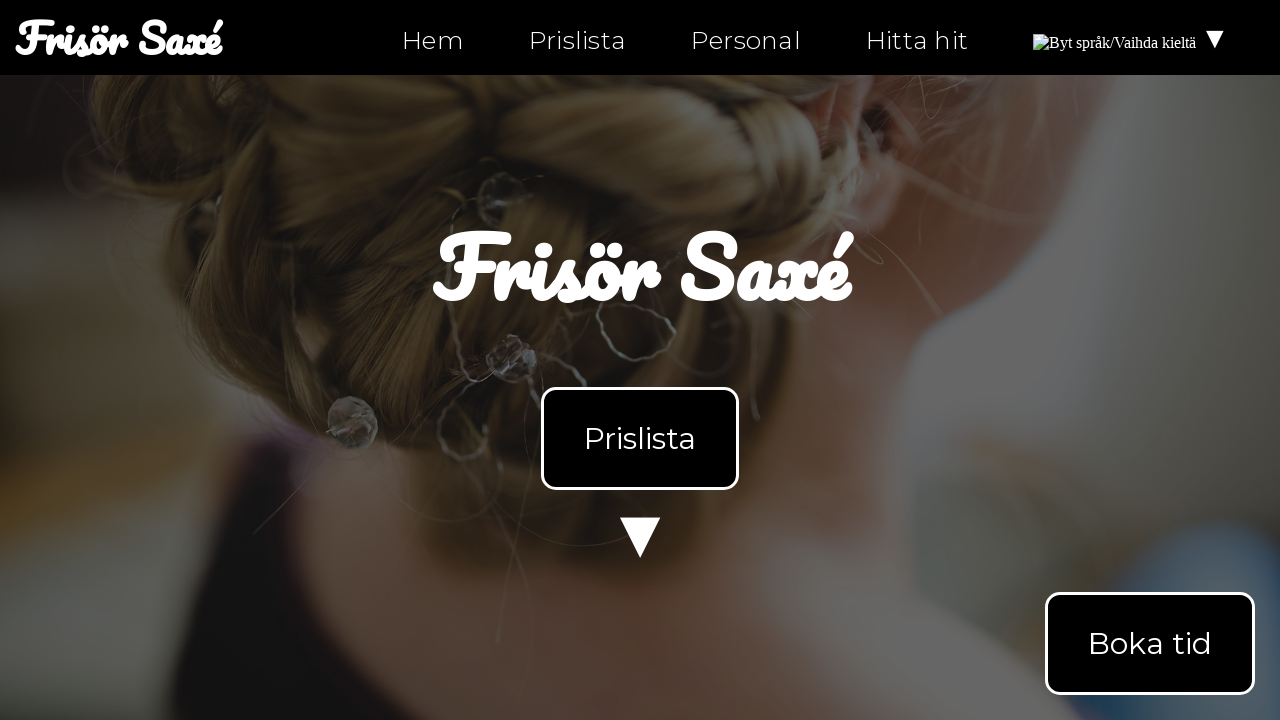

Clicked Facebook icon on Frisör Saxé webpage at (60, 652) on .fa-facebook
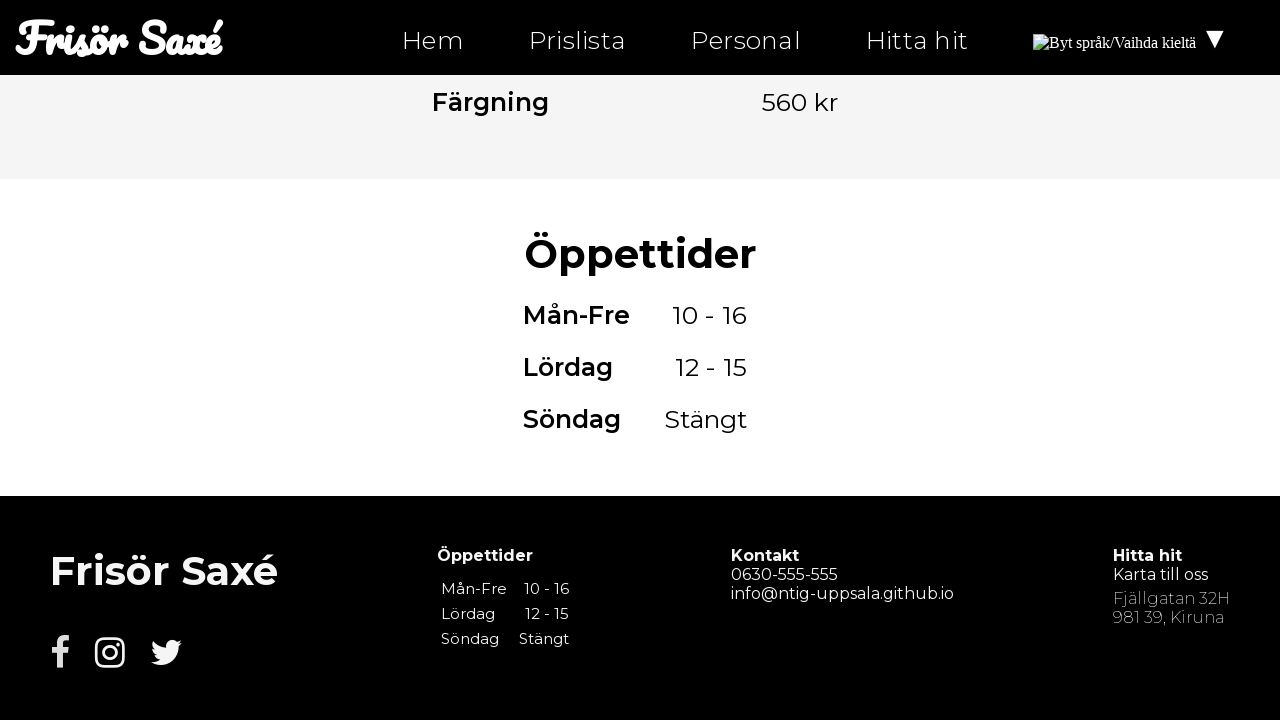

Clicked Instagram icon on Frisör Saxé webpage at (110, 652) on .fa-instagram
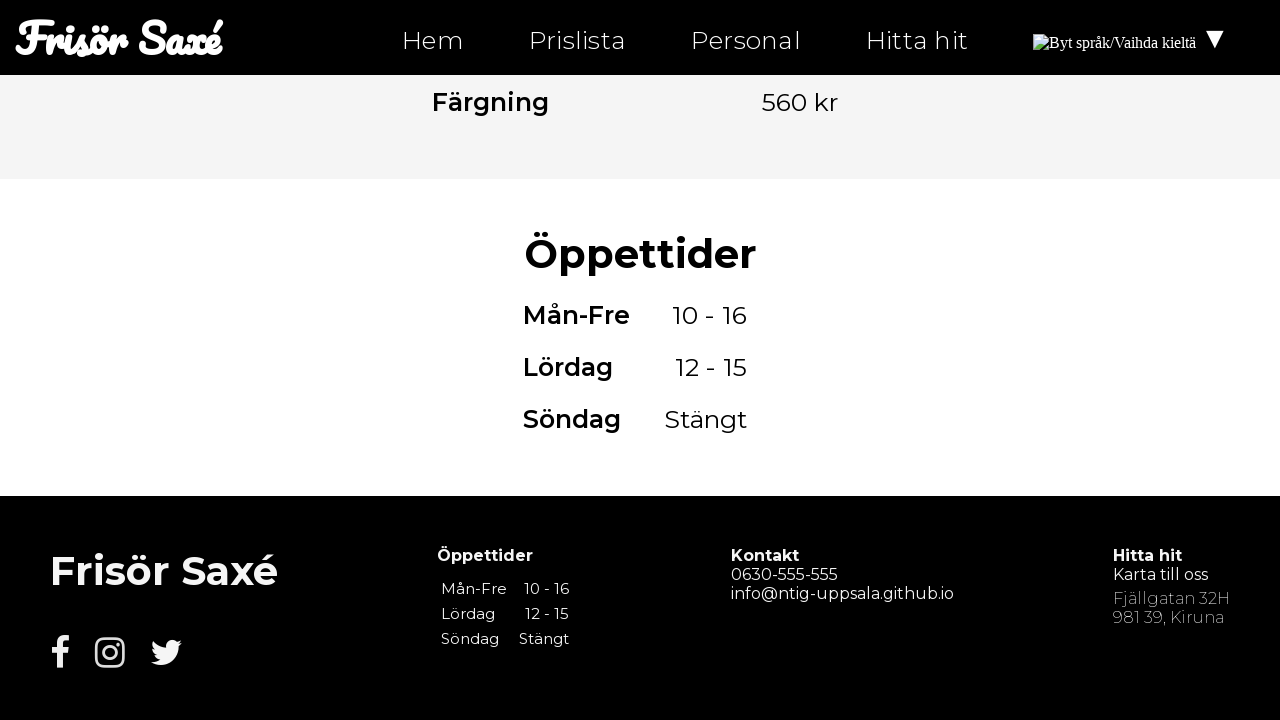

Clicked Twitter icon on Frisör Saxé webpage at (166, 652) on .fa-twitter
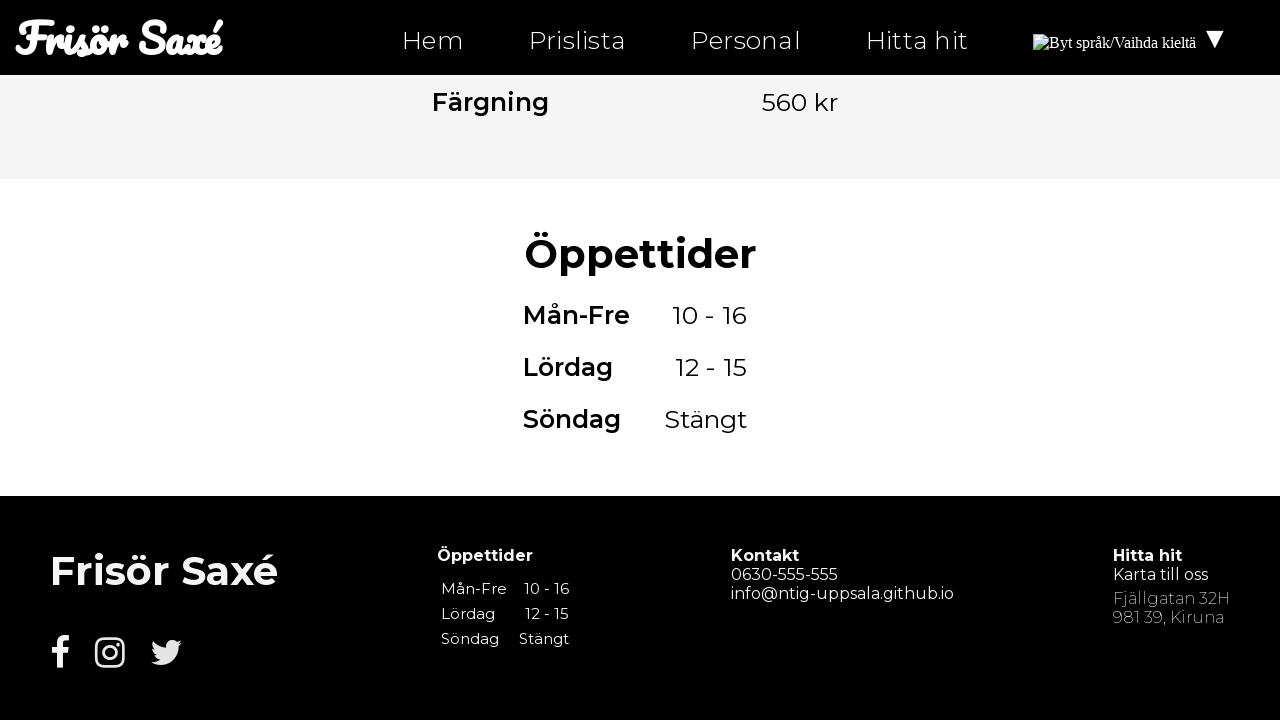

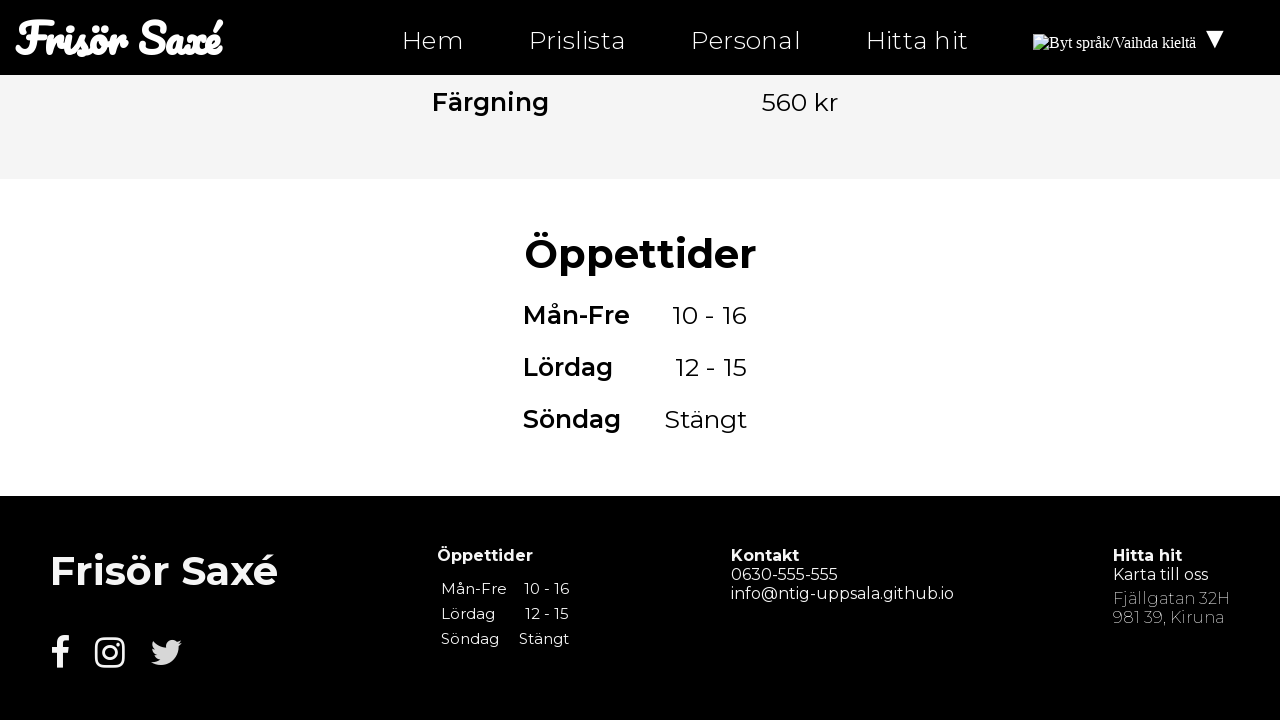